Tests the GDC (General Dental Council) register search functionality by filling in first name and last name fields and submitting the search form to find registered dental professionals.

Starting URL: https://olr.gdc-uk.org/SearchRegister

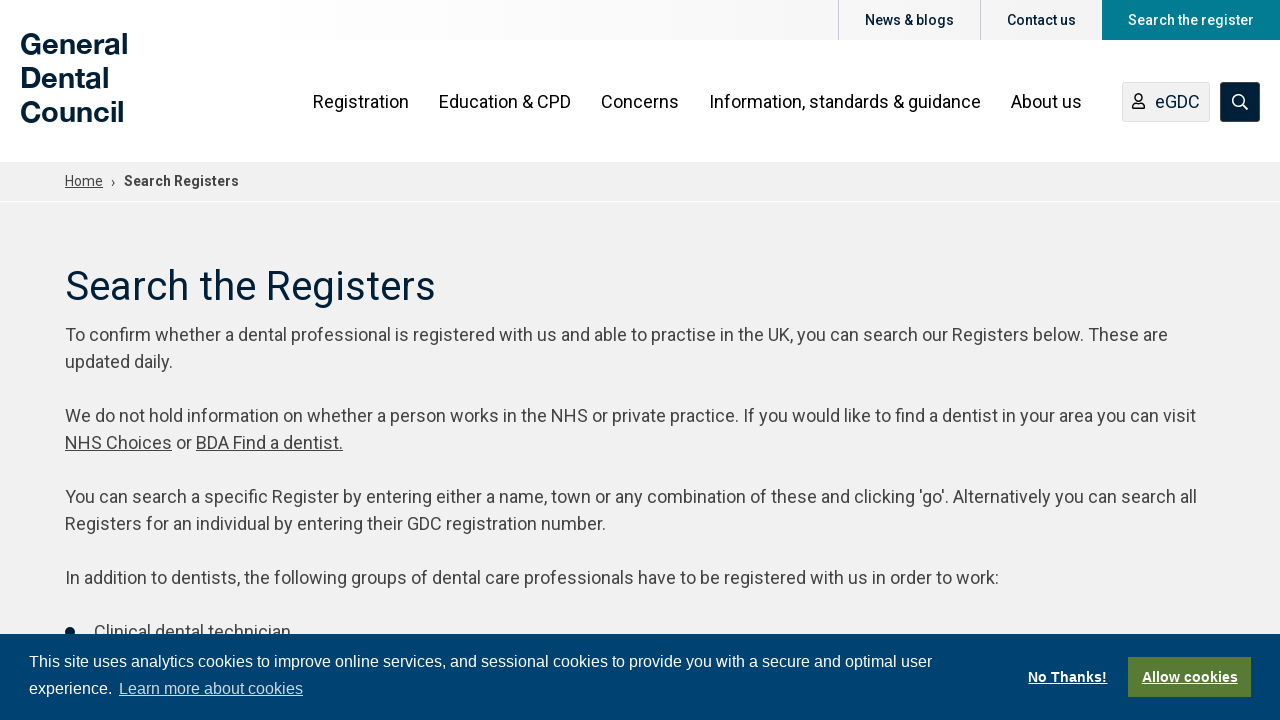

Waited for search form to load - FirstName field appeared
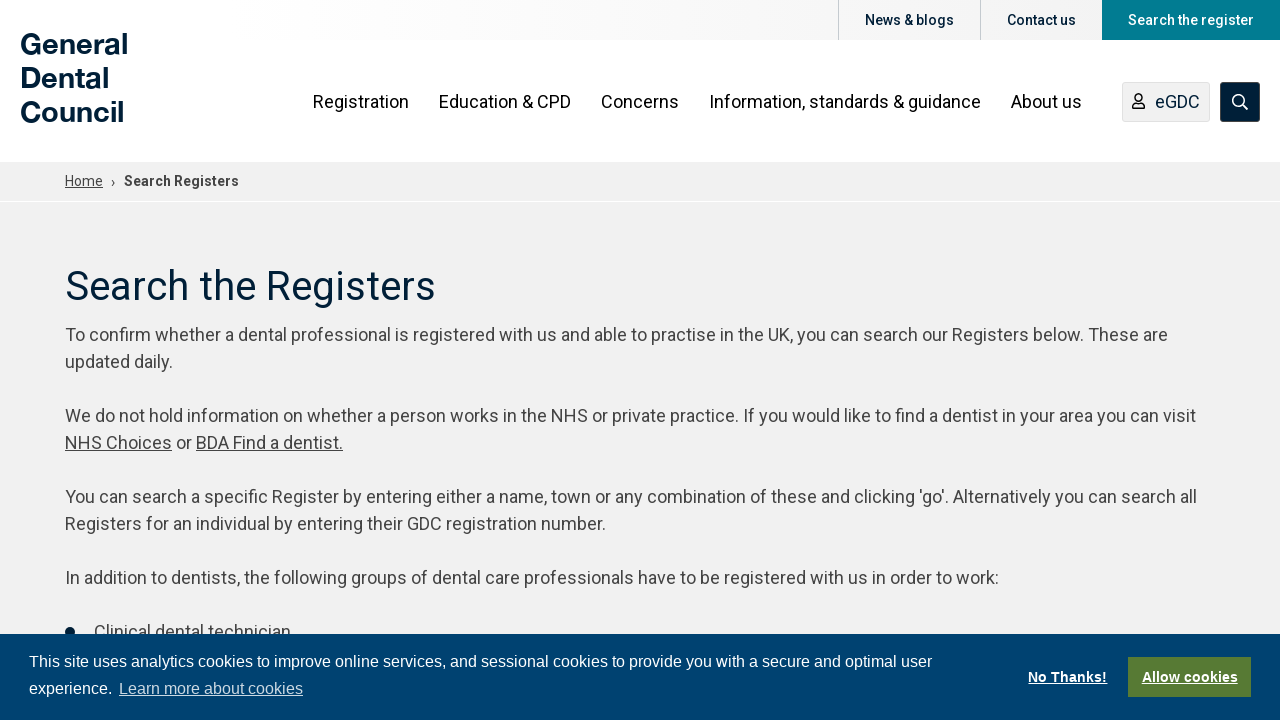

Clicked on FirstName field at (459, 360) on #FirstName
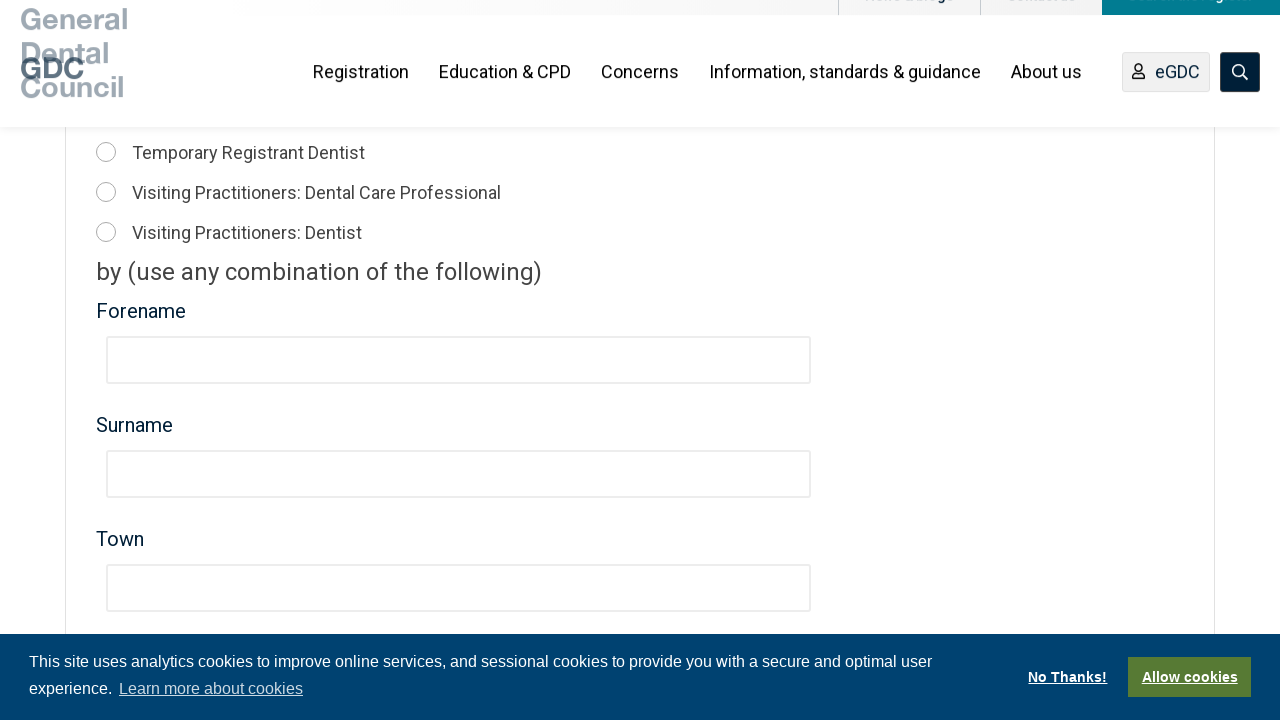

Filled FirstName field with 'James' on #FirstName
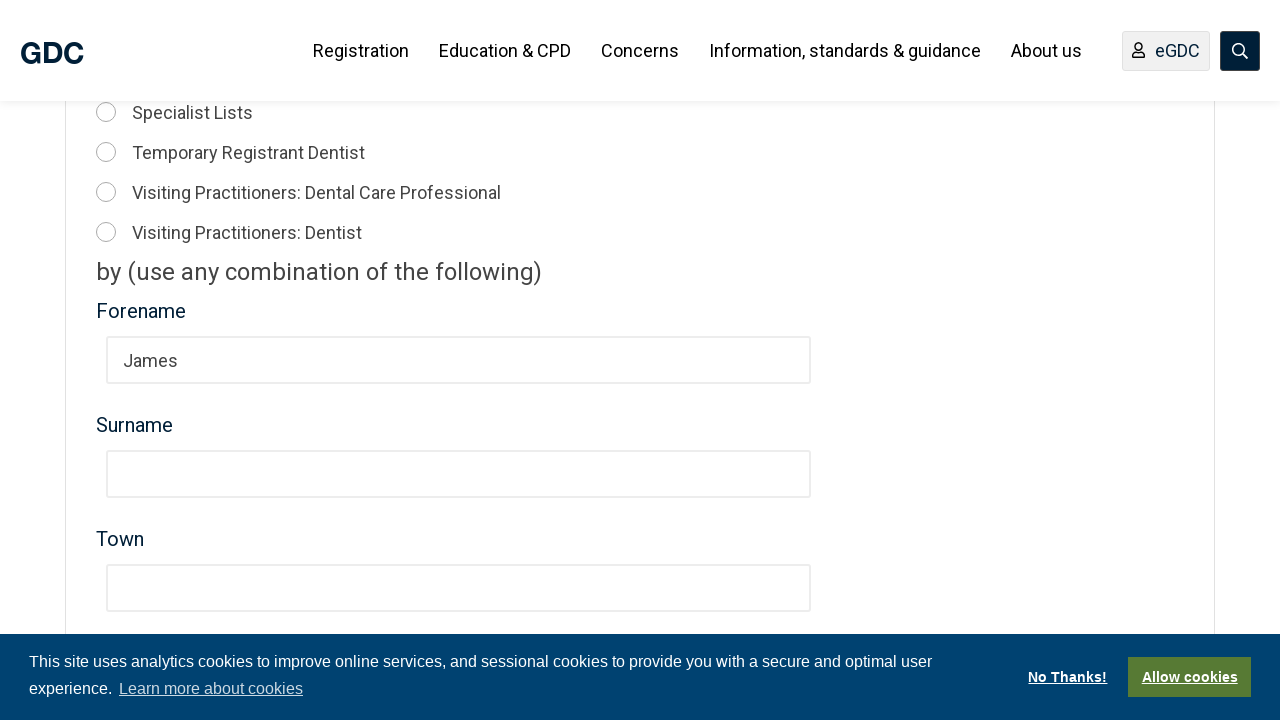

Clicked on Surname field at (459, 474) on #Surname
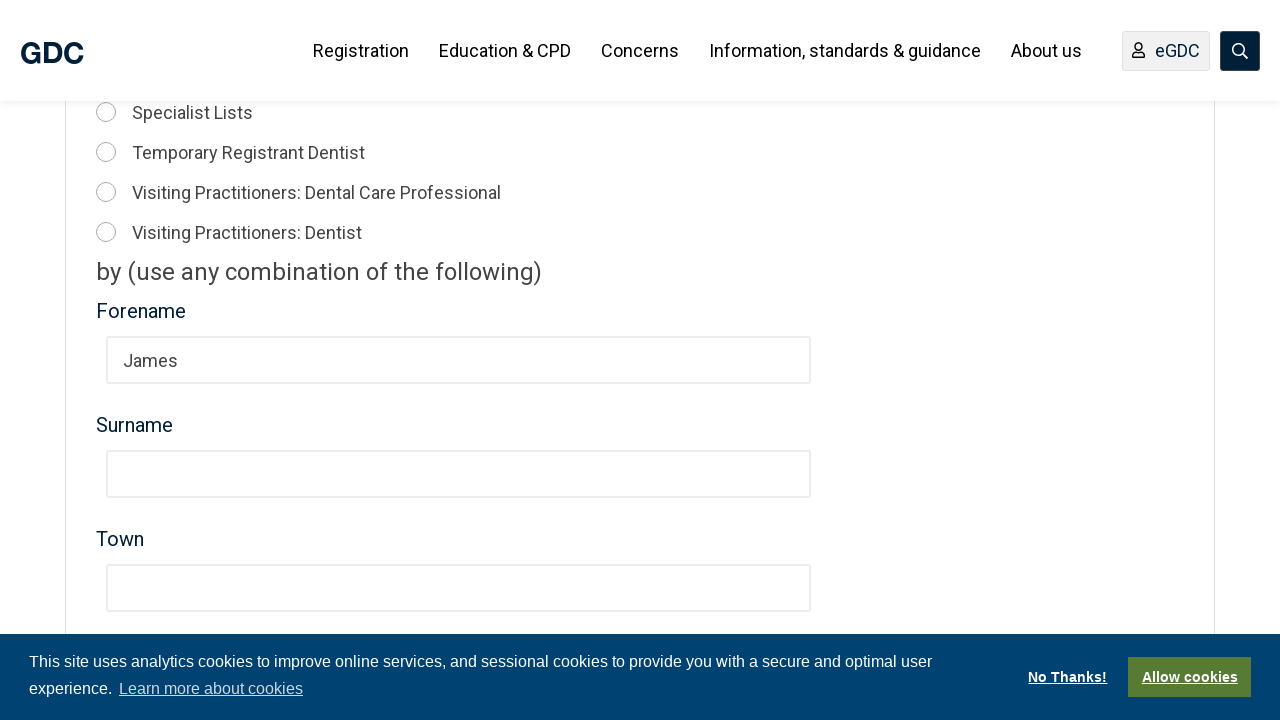

Filled Surname field with 'Smith' on #Surname
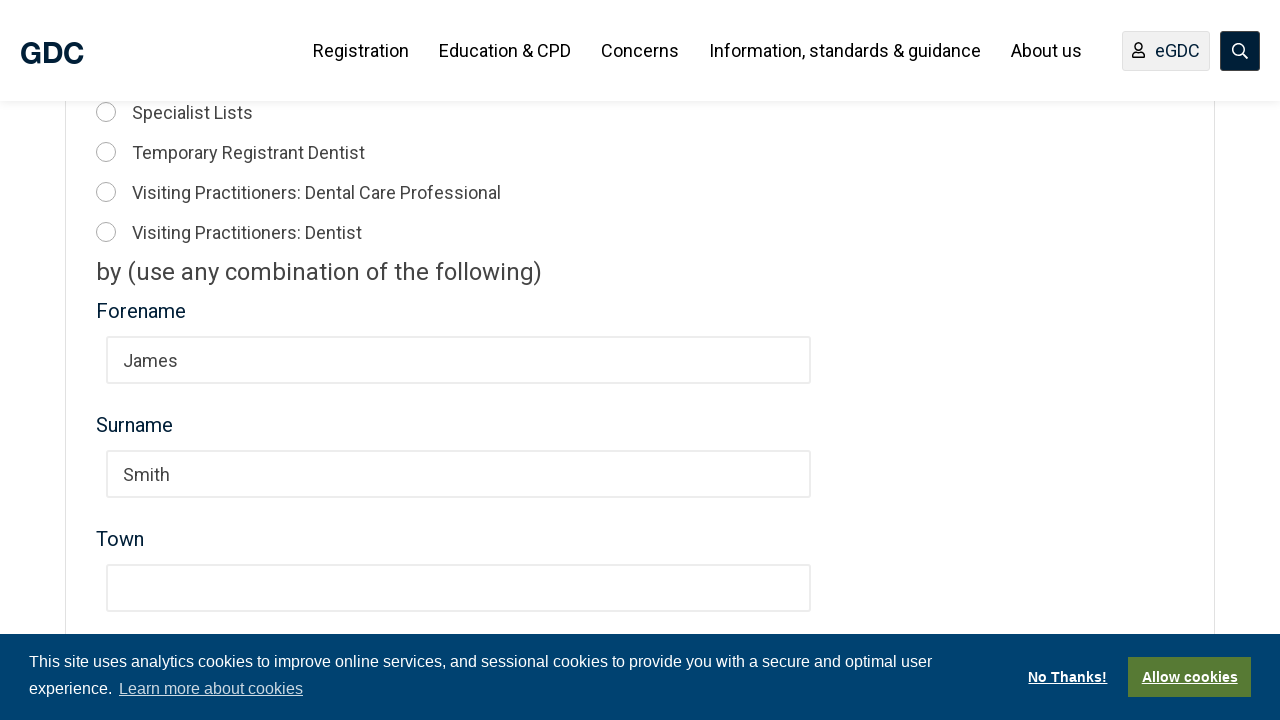

Clicked submit button to search for registered dental professionals at (640, 361) on button[type='submit']
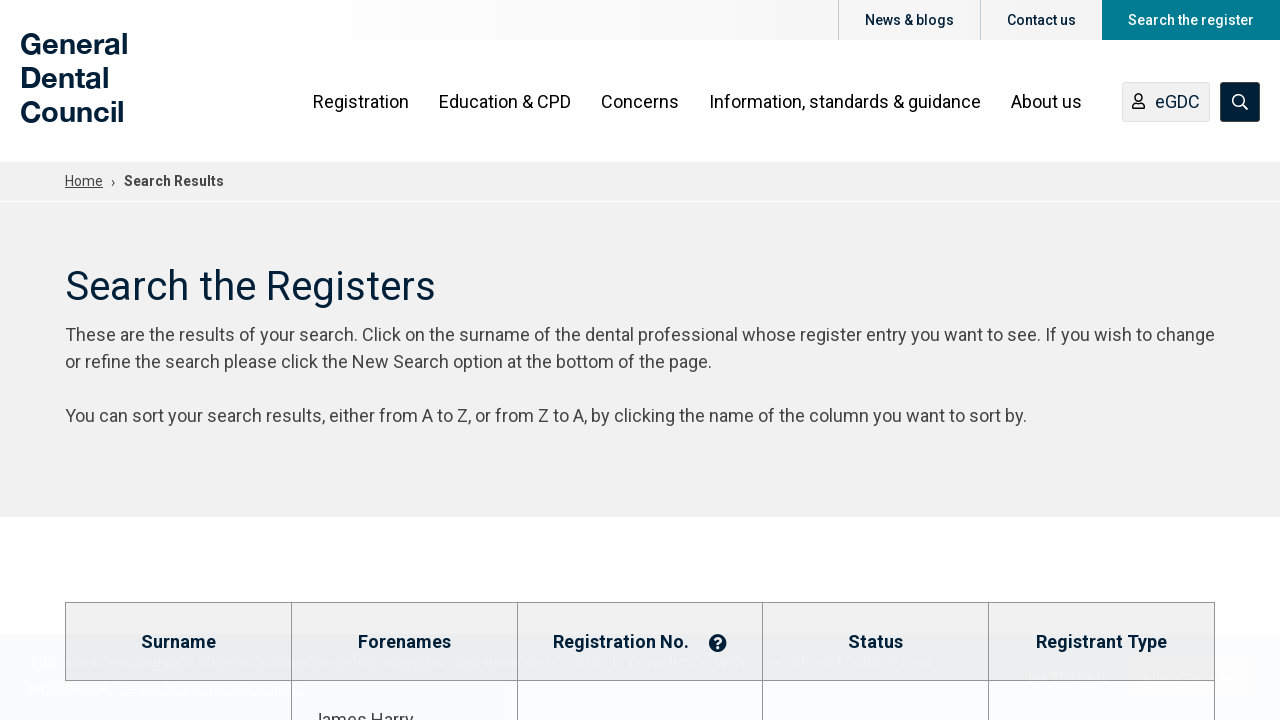

Search results loaded successfully
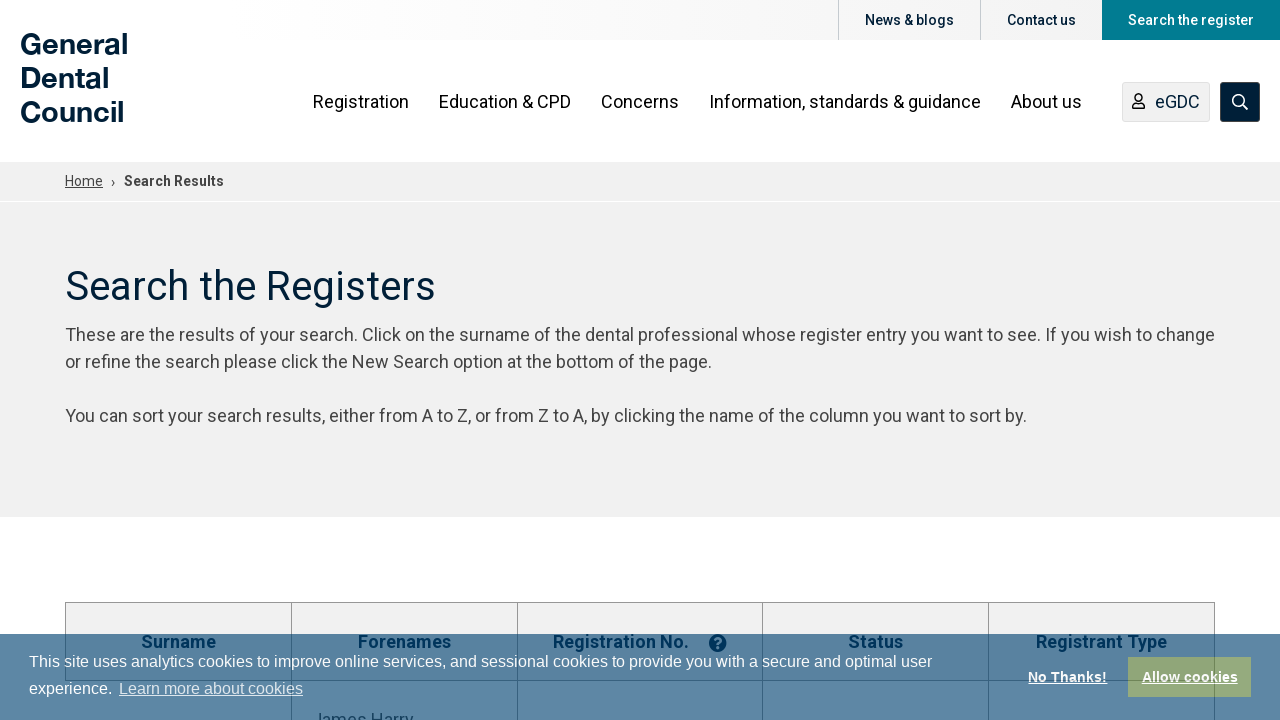

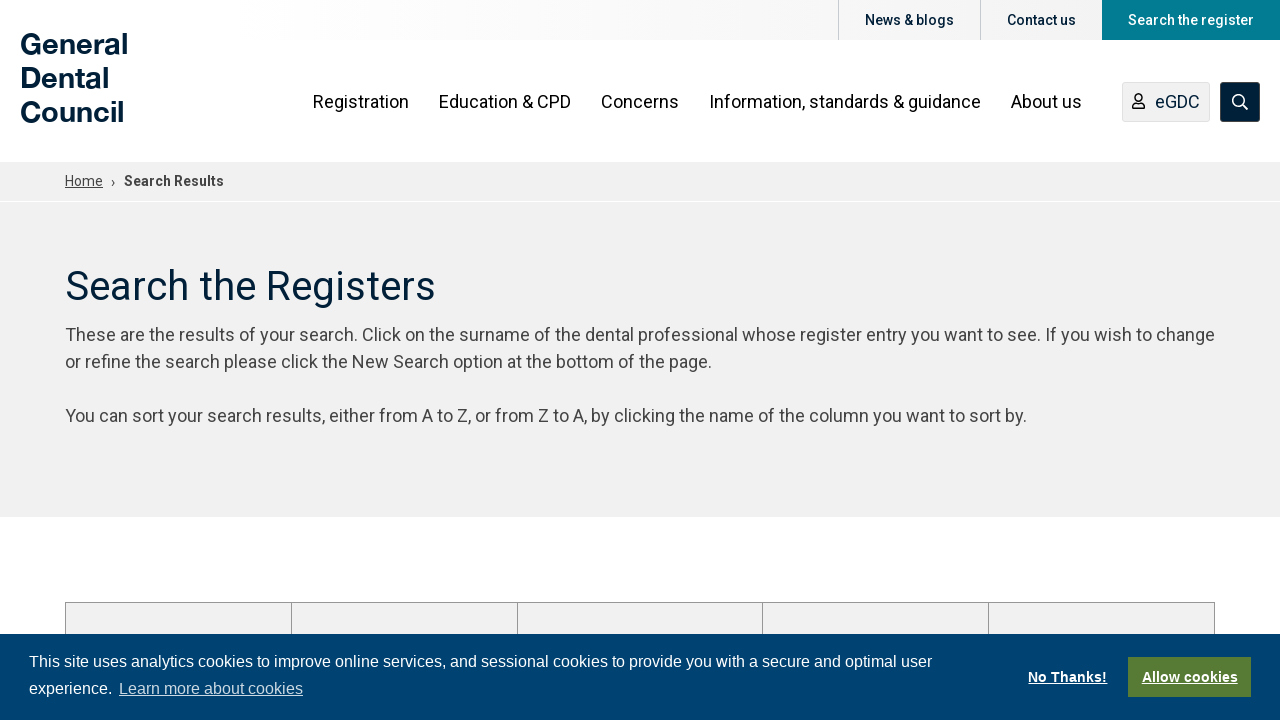